Tests window handling by clicking a link that opens a new window, switching to the new window to verify its content, and then switching back to the original window to verify its title.

Starting URL: https://the-internet.herokuapp.com/windows

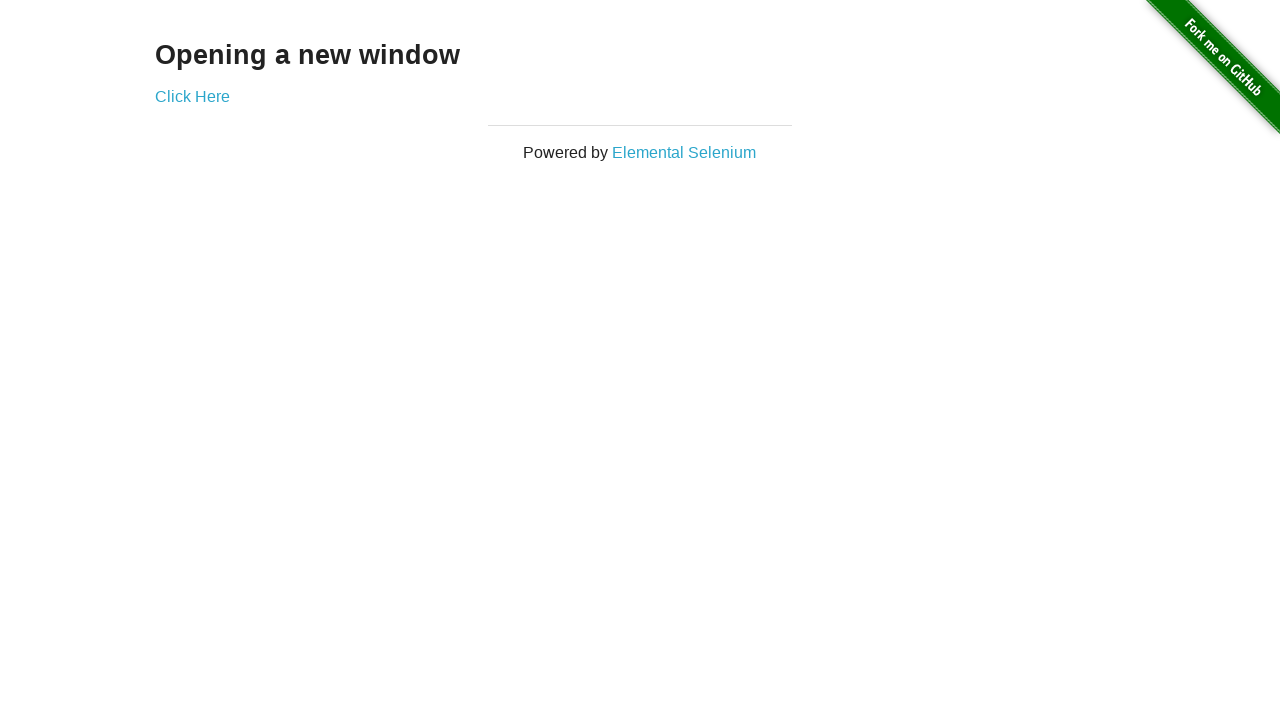

Retrieved heading text from initial page
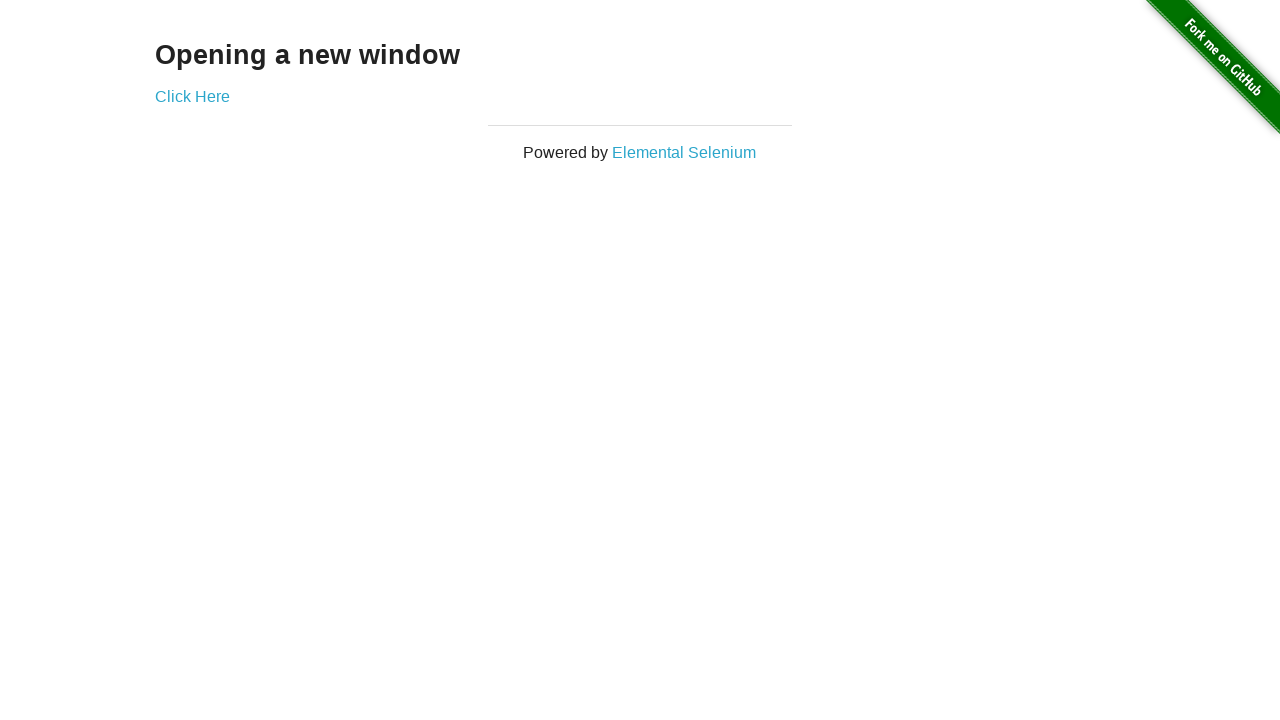

Verified initial page heading is 'Opening a new window'
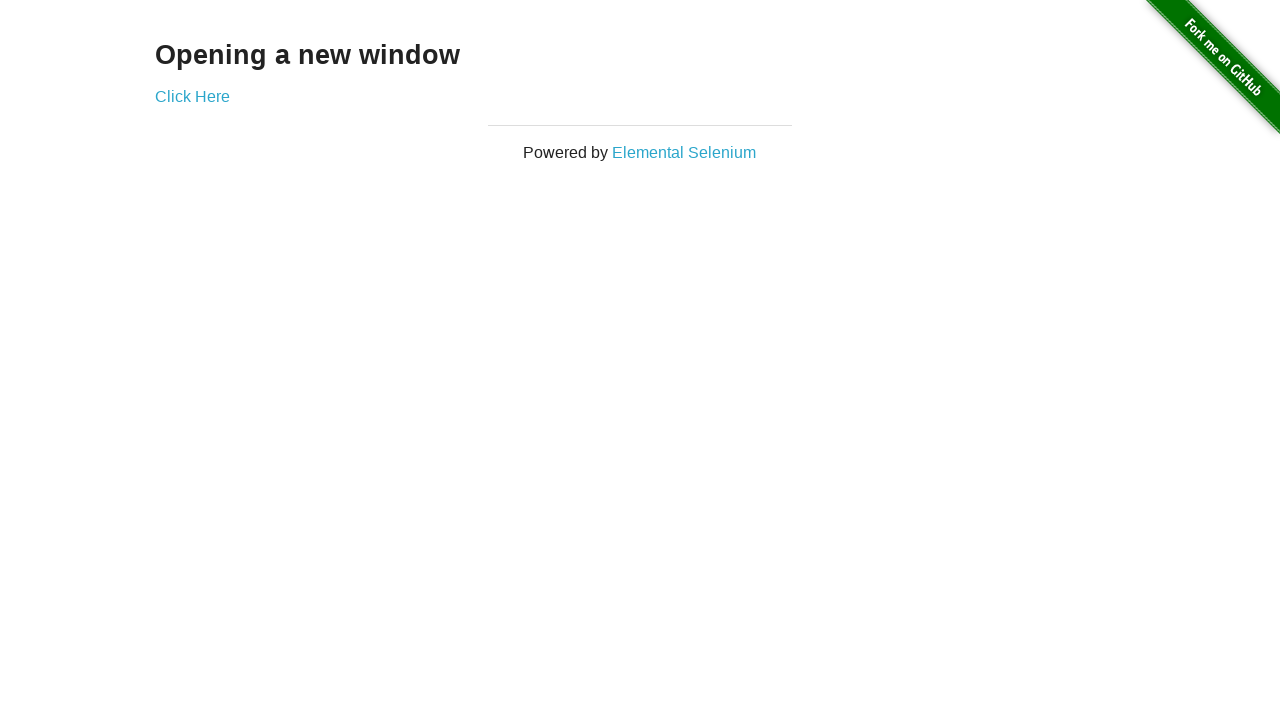

Verified initial page title is 'The Internet'
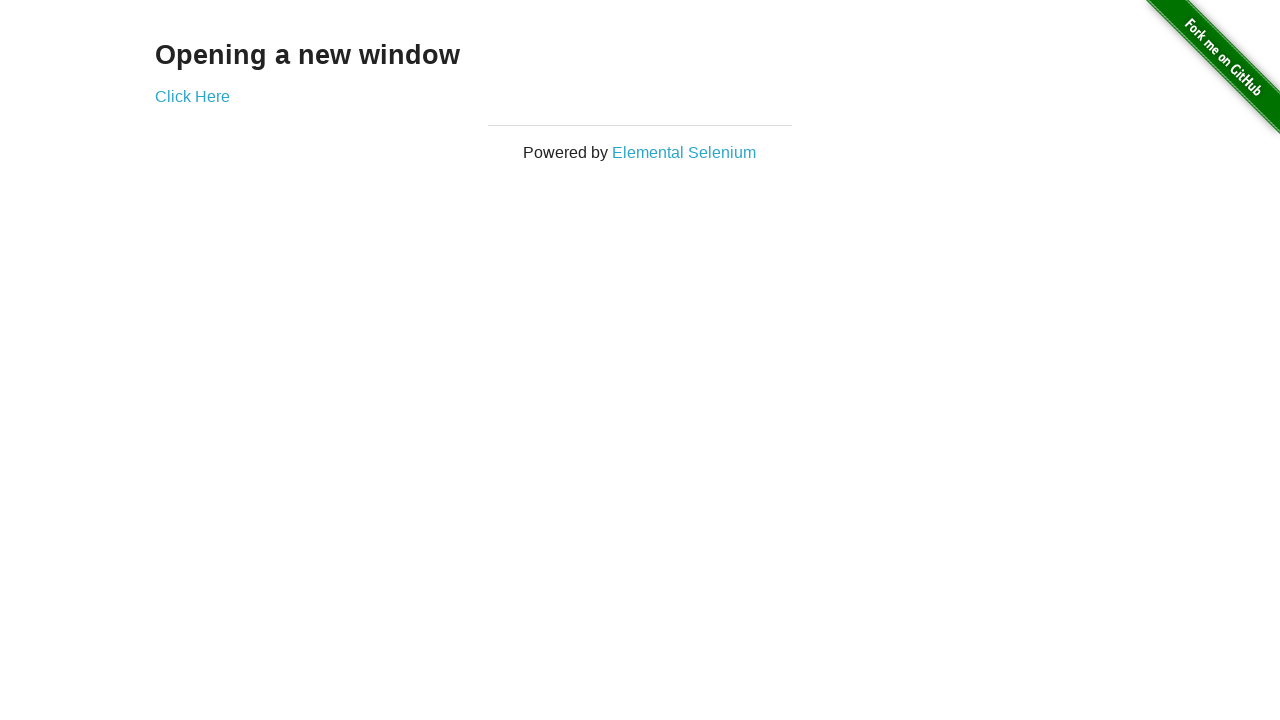

Clicked 'Click Here' link to open new window at (192, 96) on text=Click Here
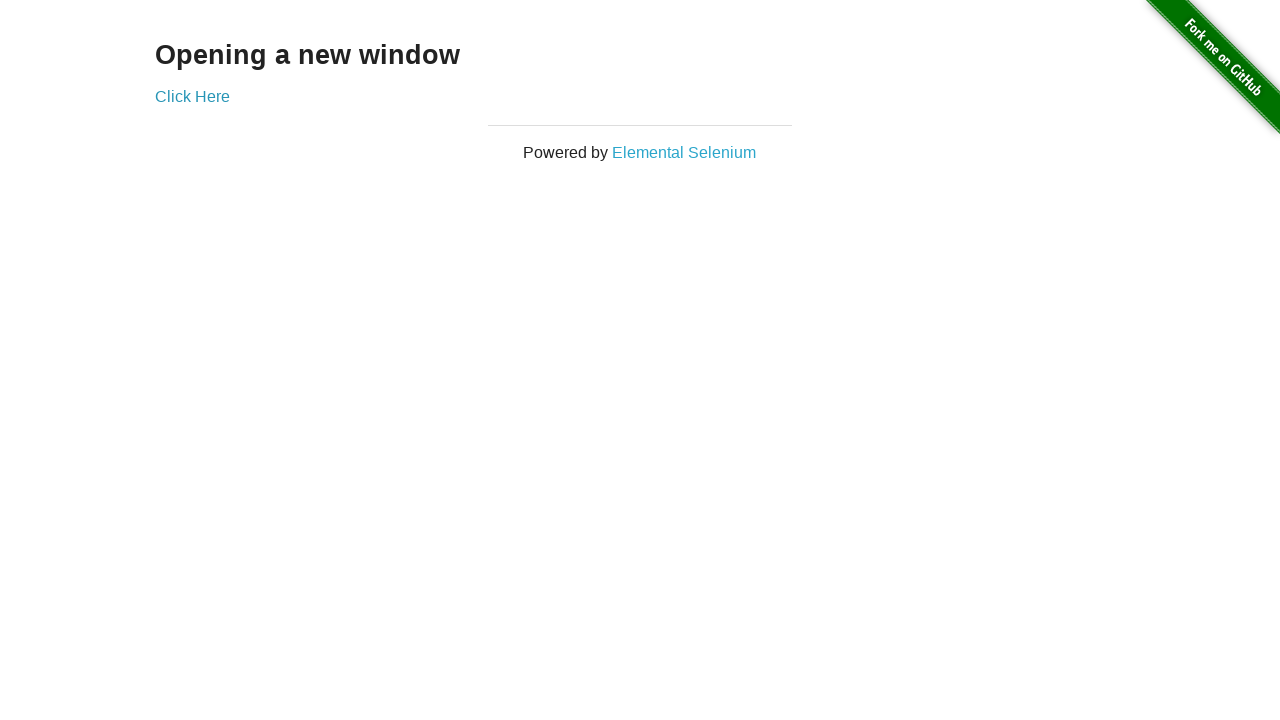

New window loaded and ready
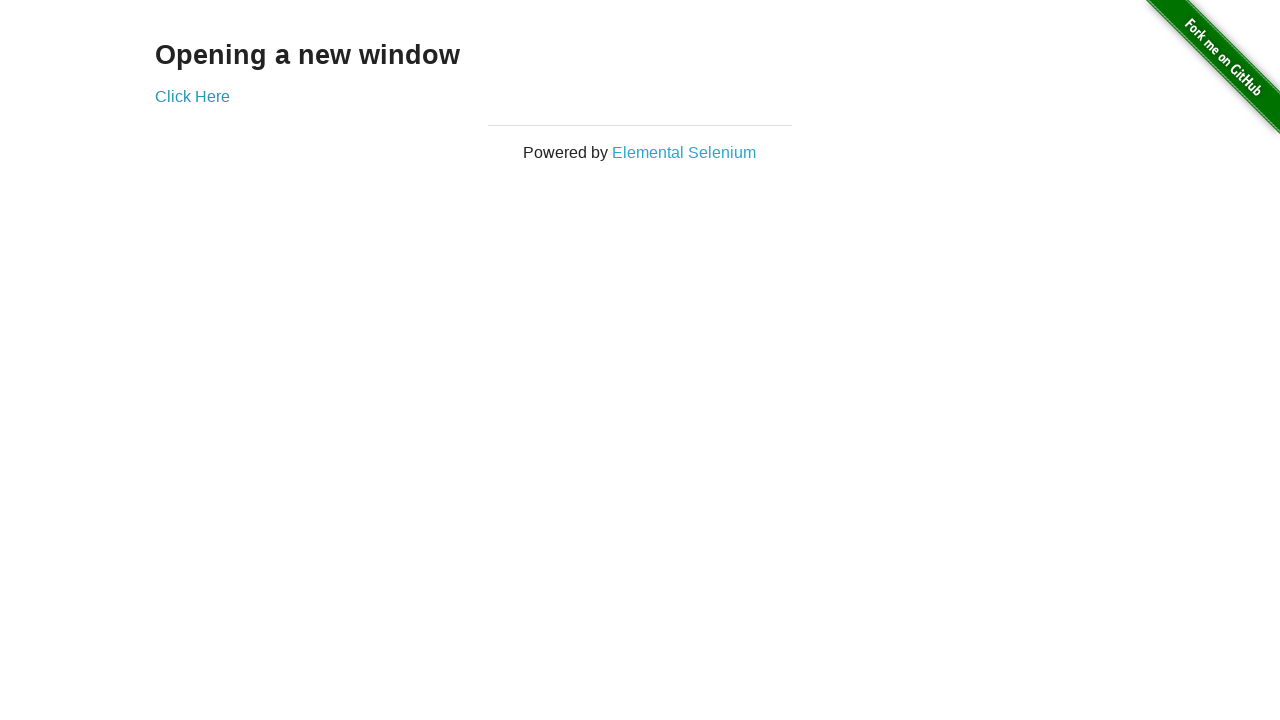

Verified new window title is 'New Window'
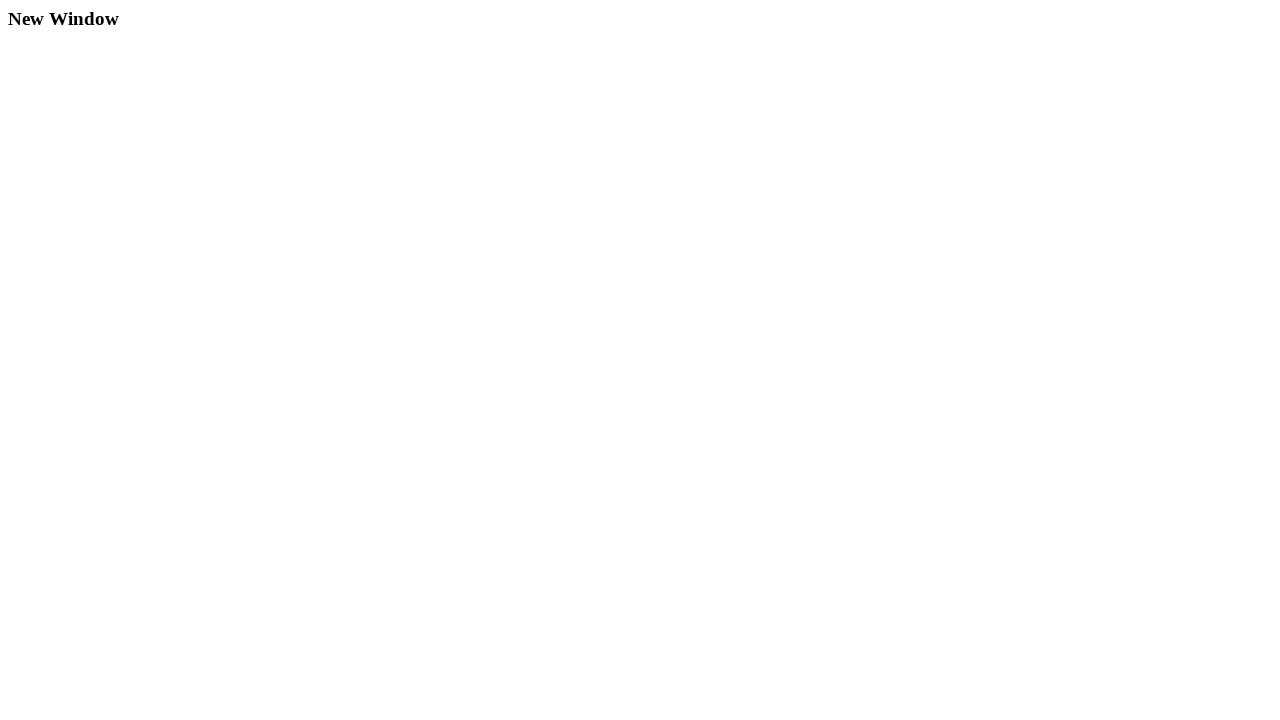

Retrieved heading text from new window
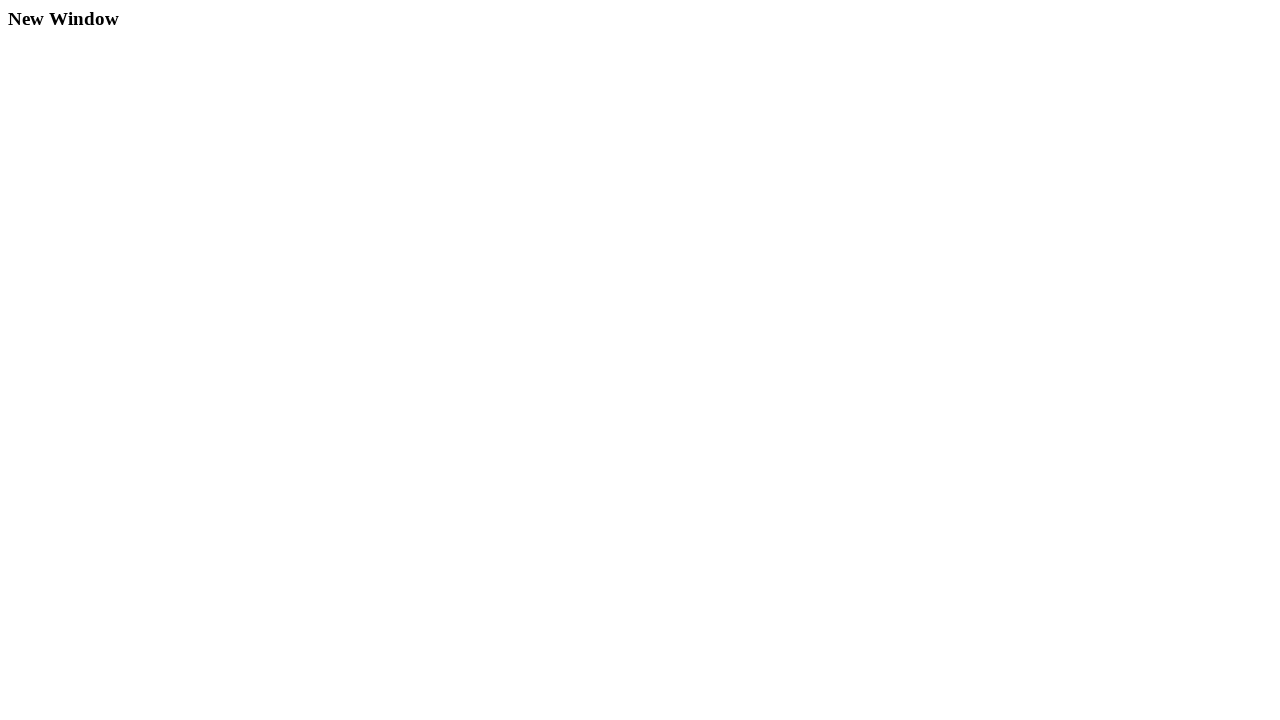

Verified new window heading is 'New Window'
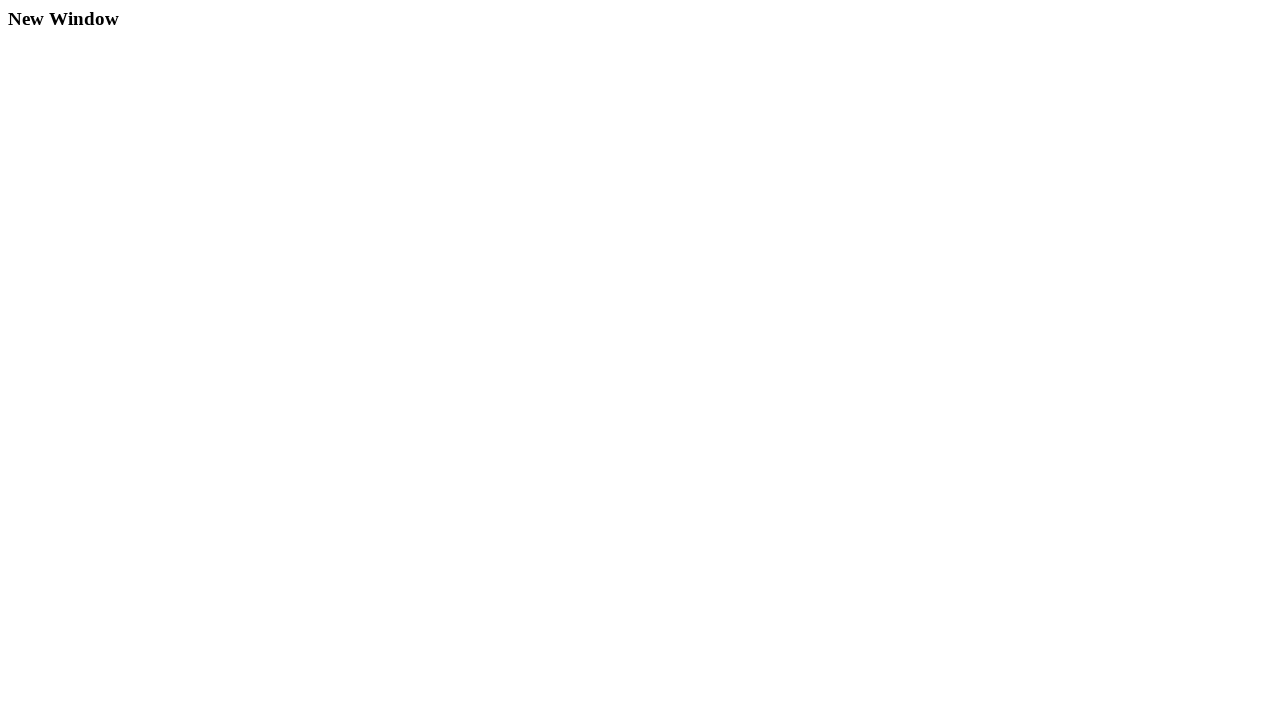

Switched back to original window
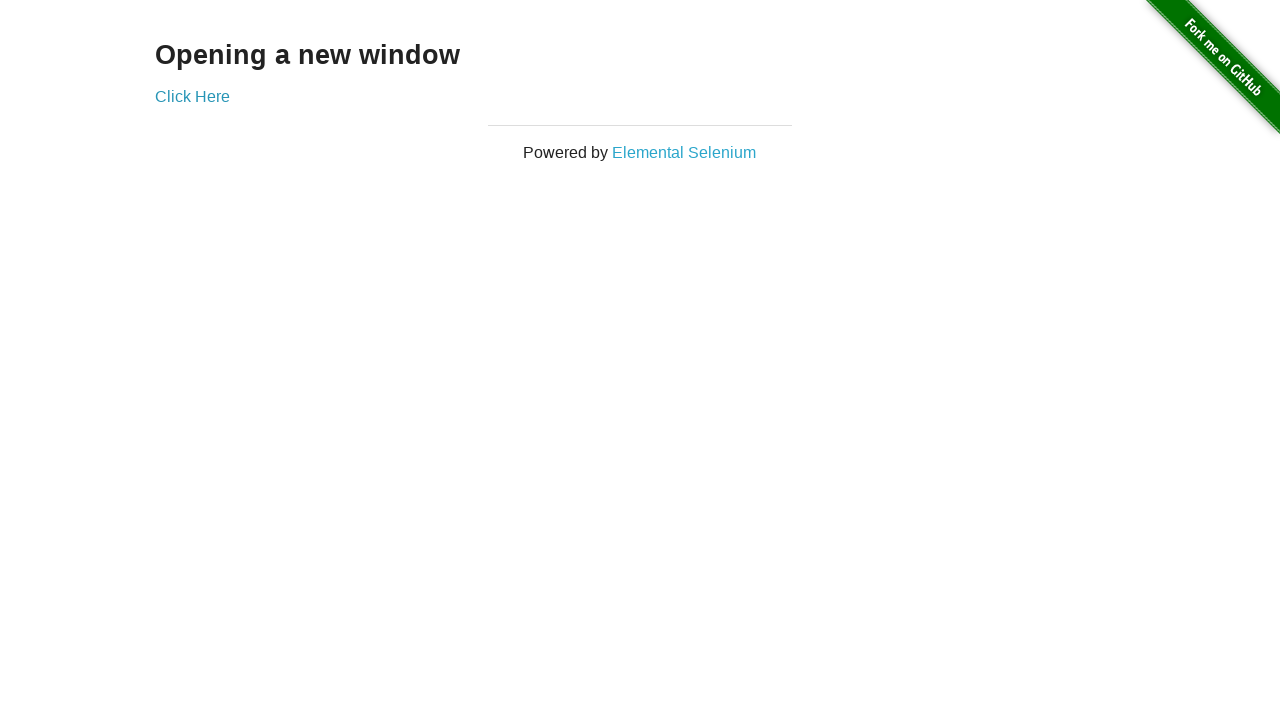

Verified original window title is still 'The Internet'
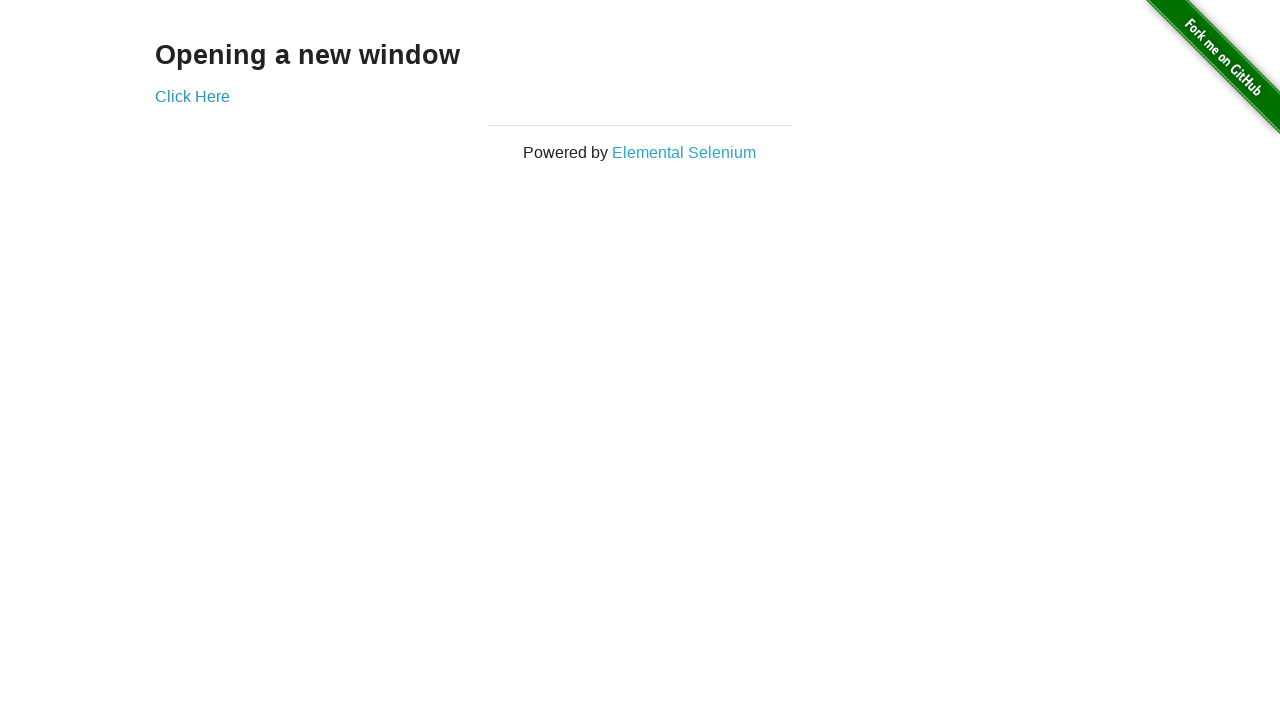

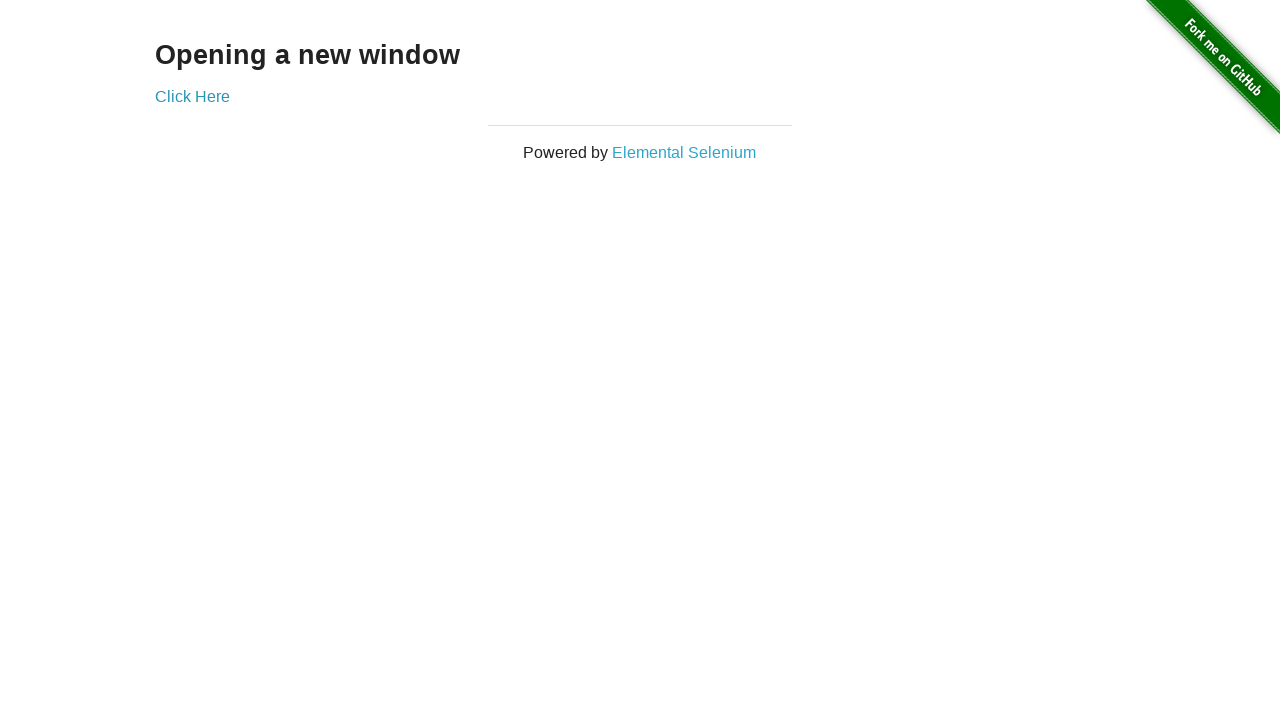